Tests the search functionality on TesterHome website by clicking the search field, entering a search query "appium", and submitting the search with Enter key.

Starting URL: https://testerhome.com/

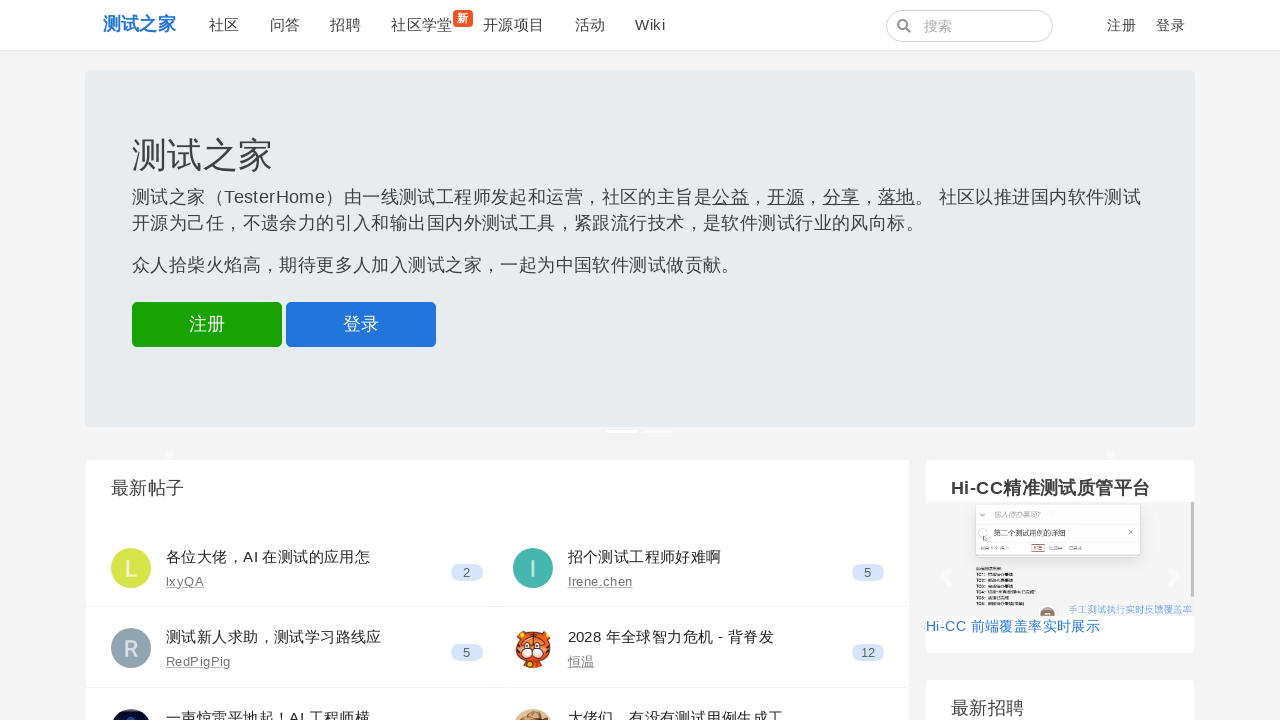

Set viewport size to 1552x840
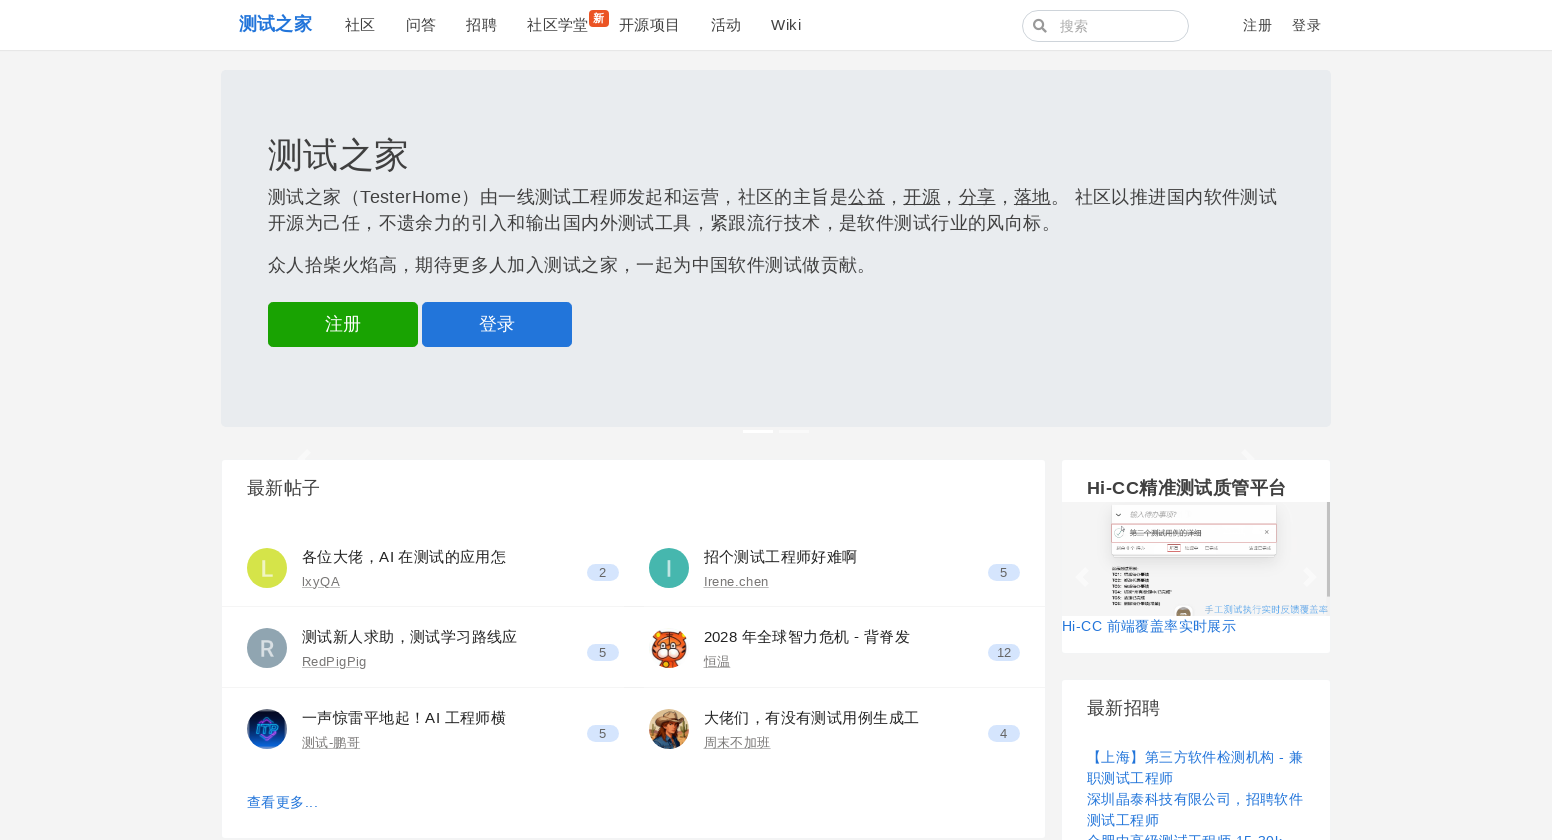

Clicked on search input field at (1118, 26) on input[name='q']
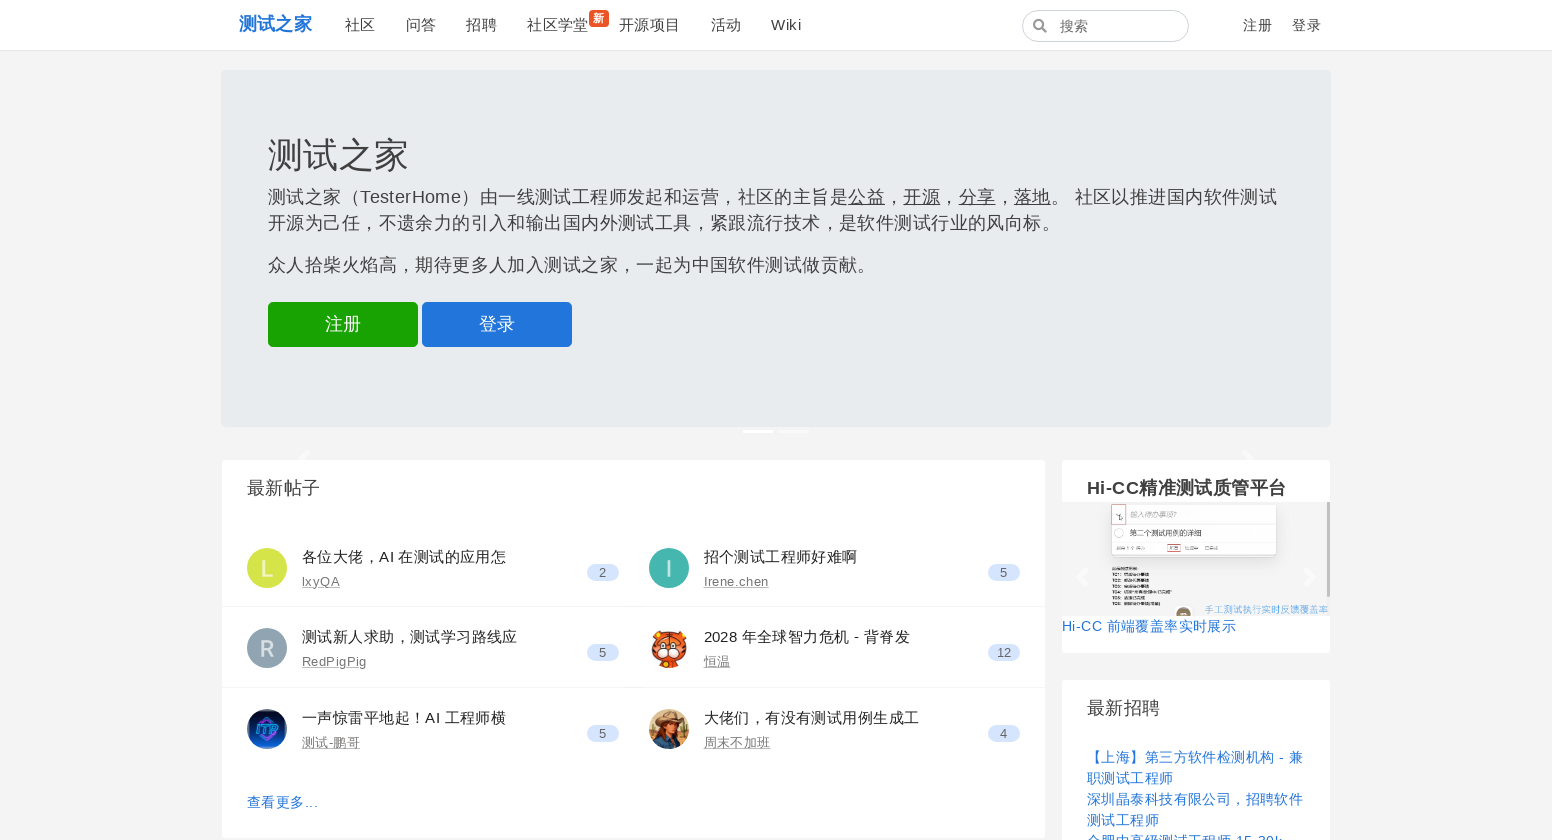

Entered search query 'appium' in search field on input[name='q']
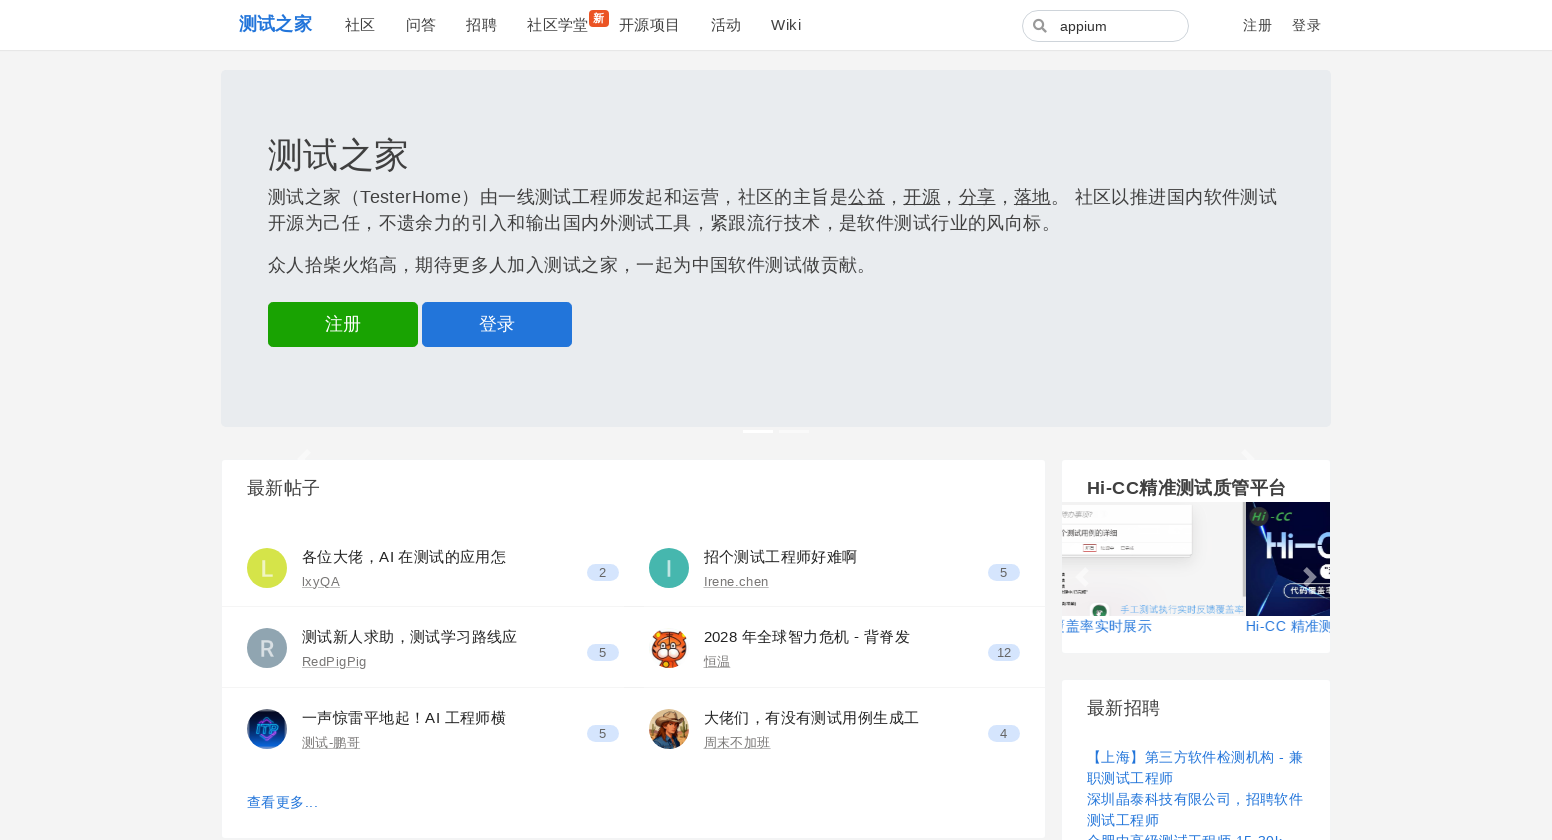

Pressed Enter to submit search query on input[name='q']
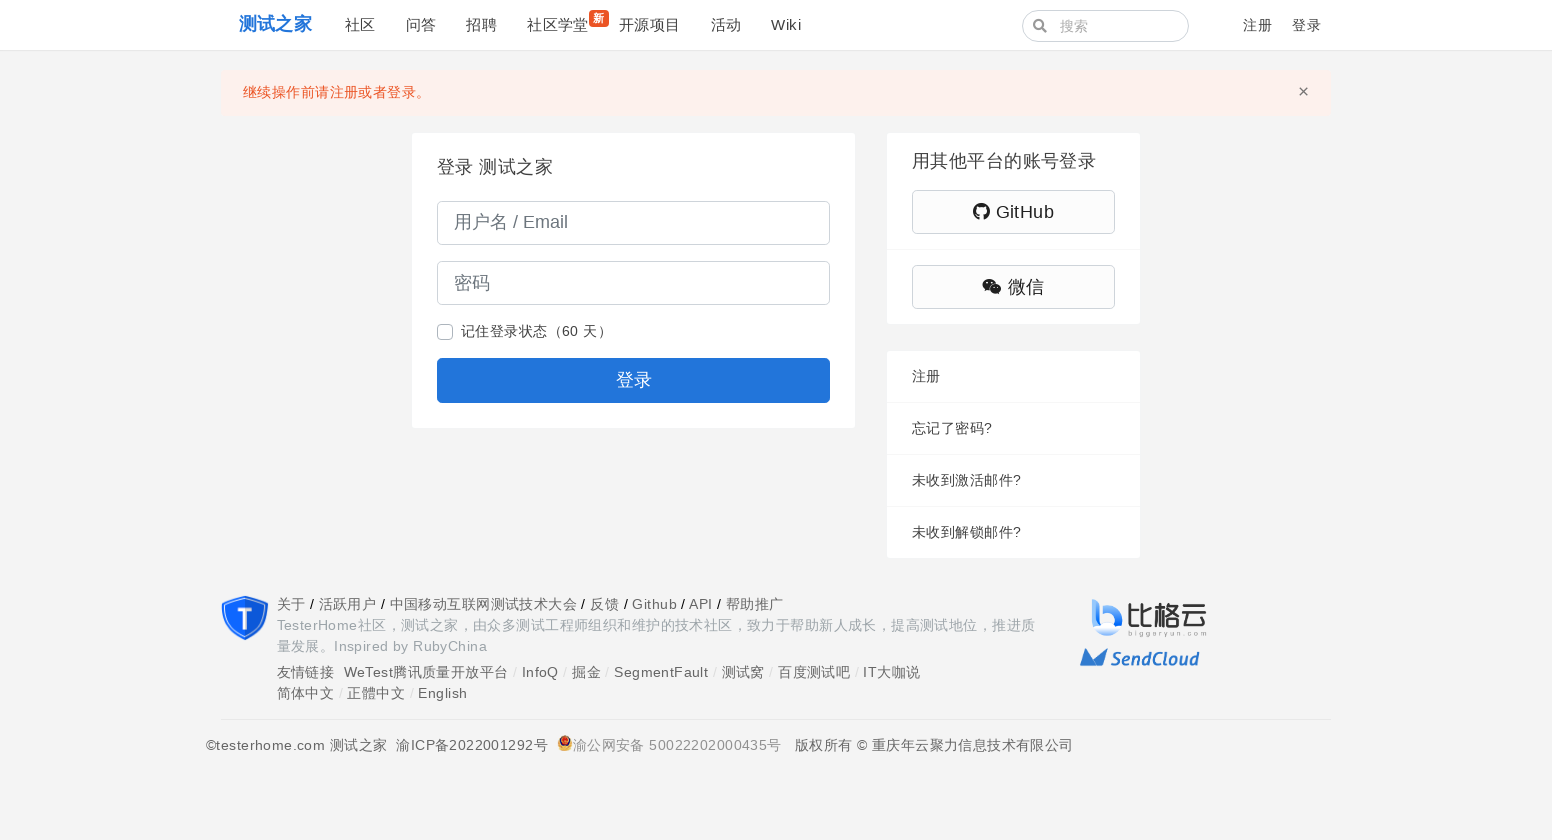

Waited for search results page to load (networkidle)
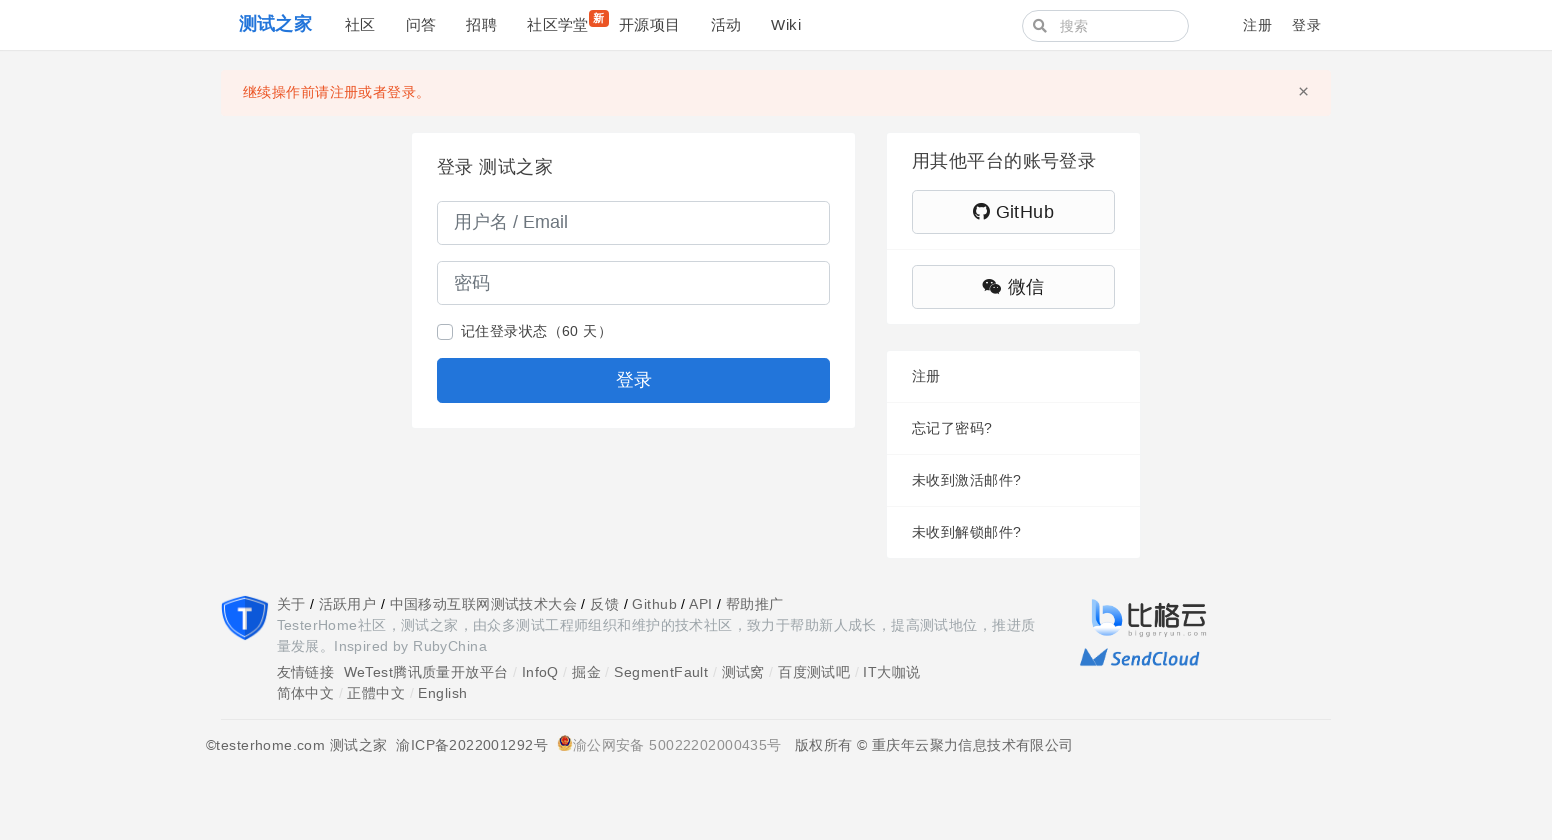

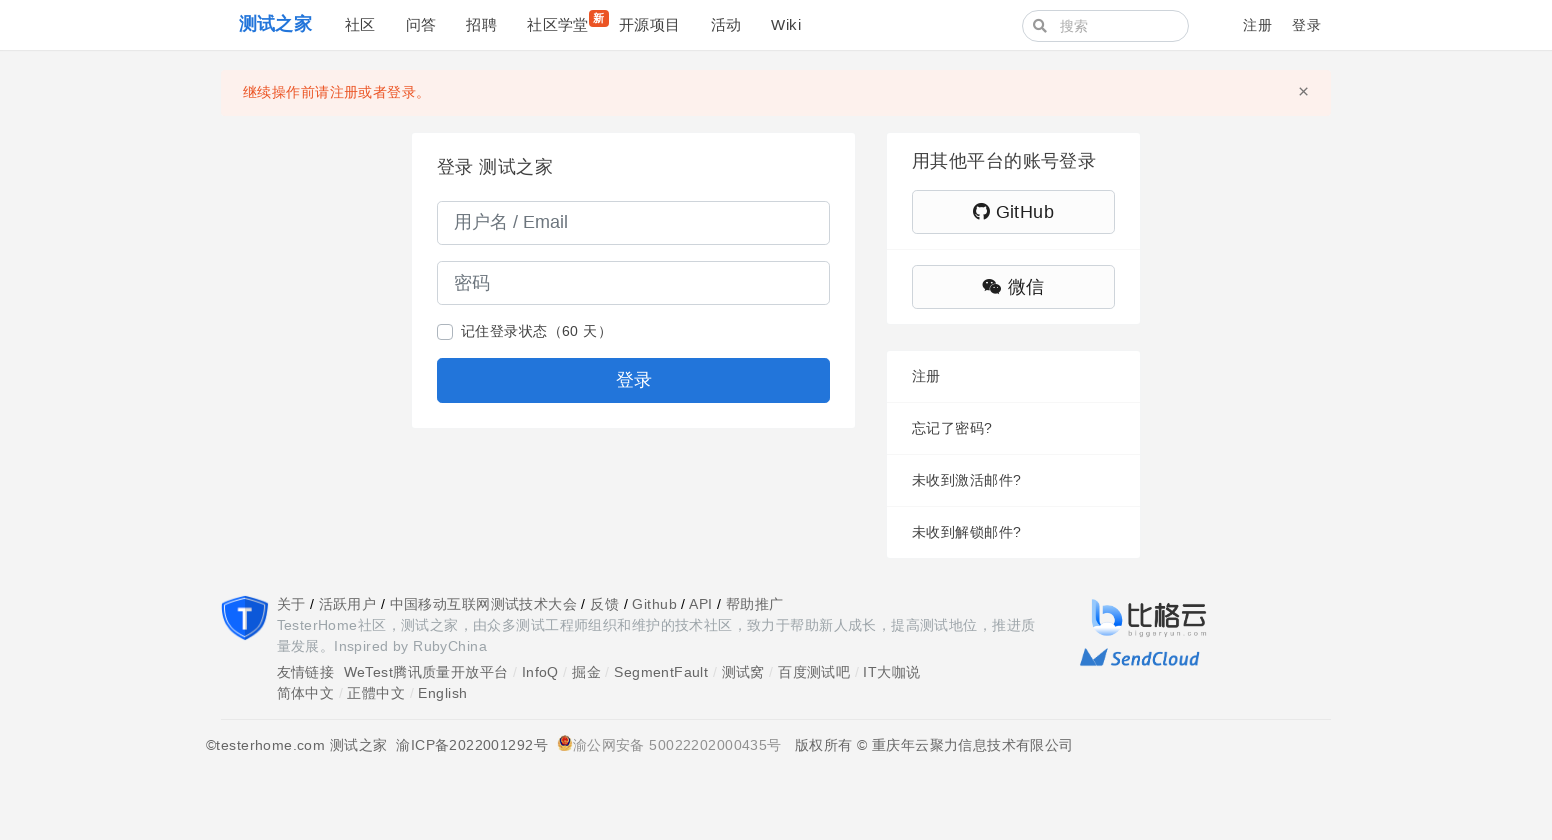